Tests radio button selection by checking a specific radio option and verifying it is checked

Starting URL: https://rahulshettyacademy.com/AutomationPractice/

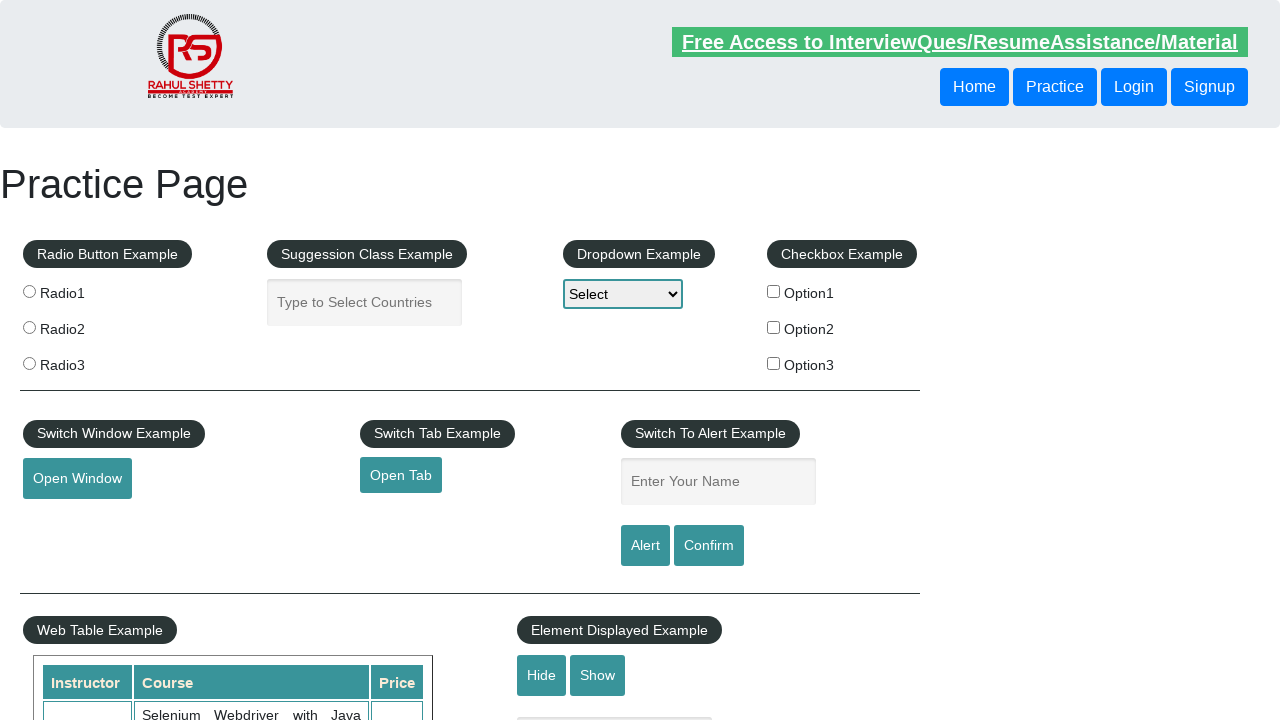

Radio button section loaded and ready
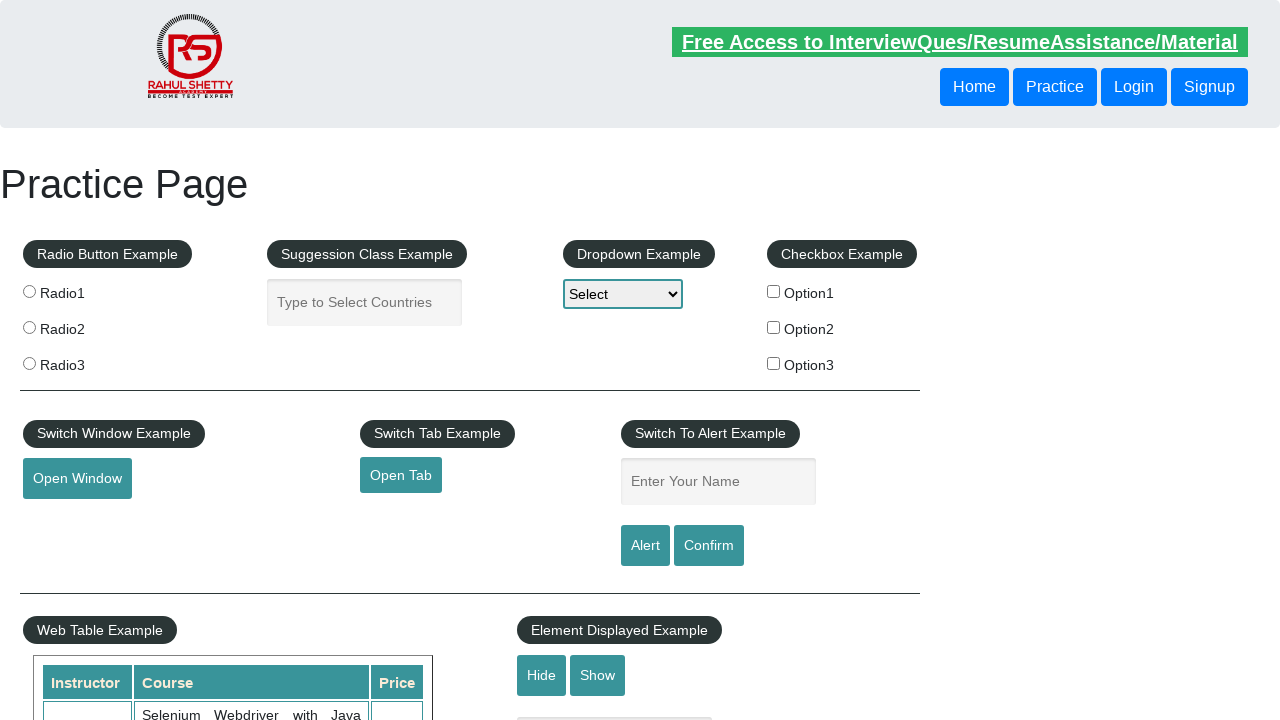

Selected radio button option 2 at (29, 327) on input[value='radio2']
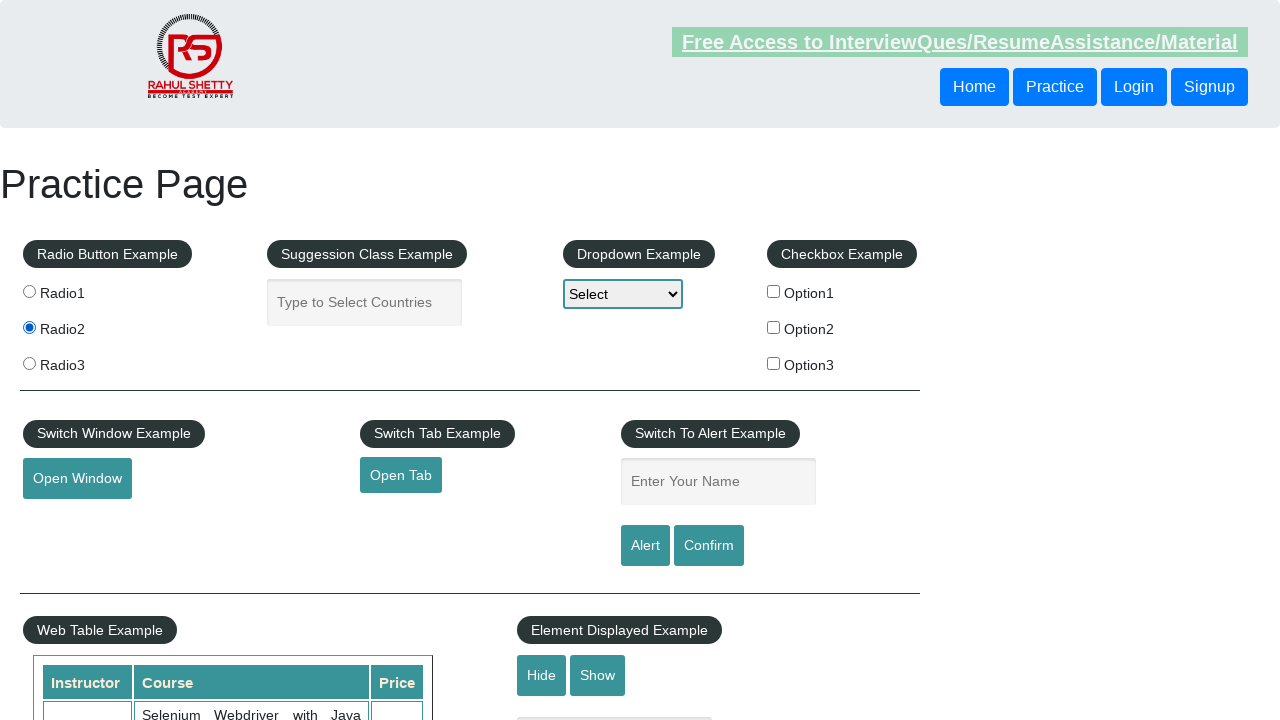

Verified that radio button option 2 is checked
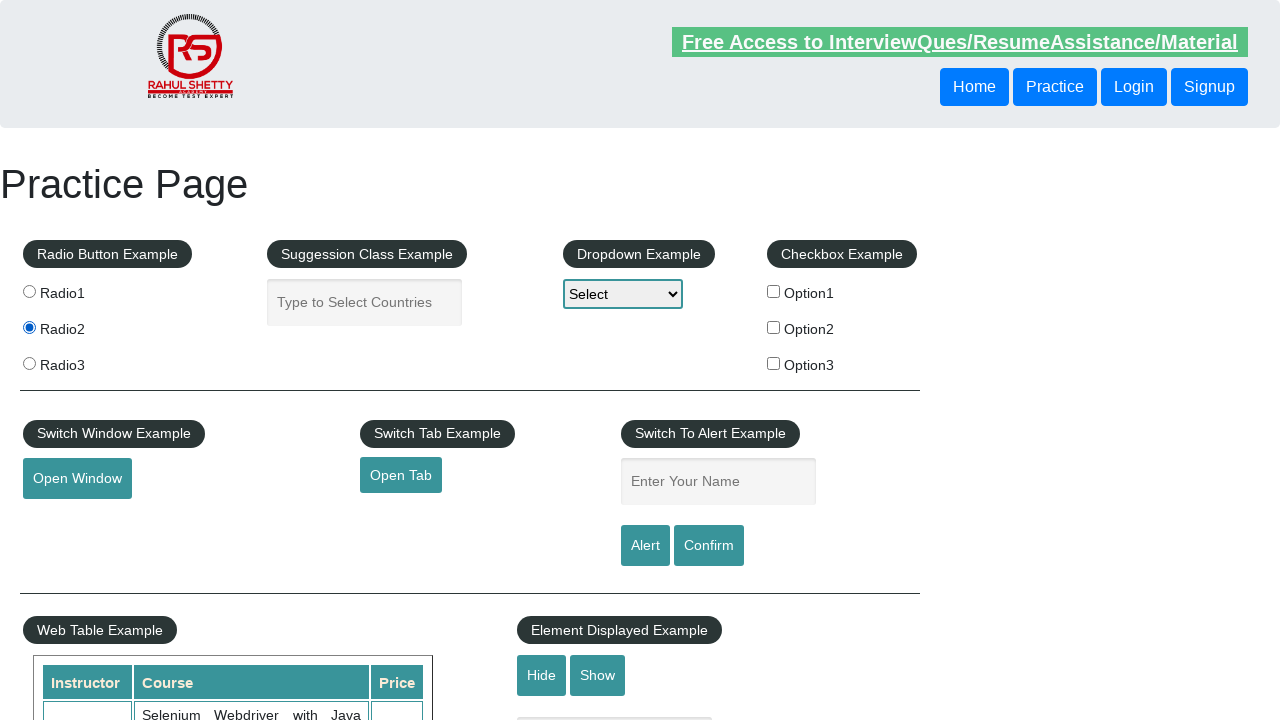

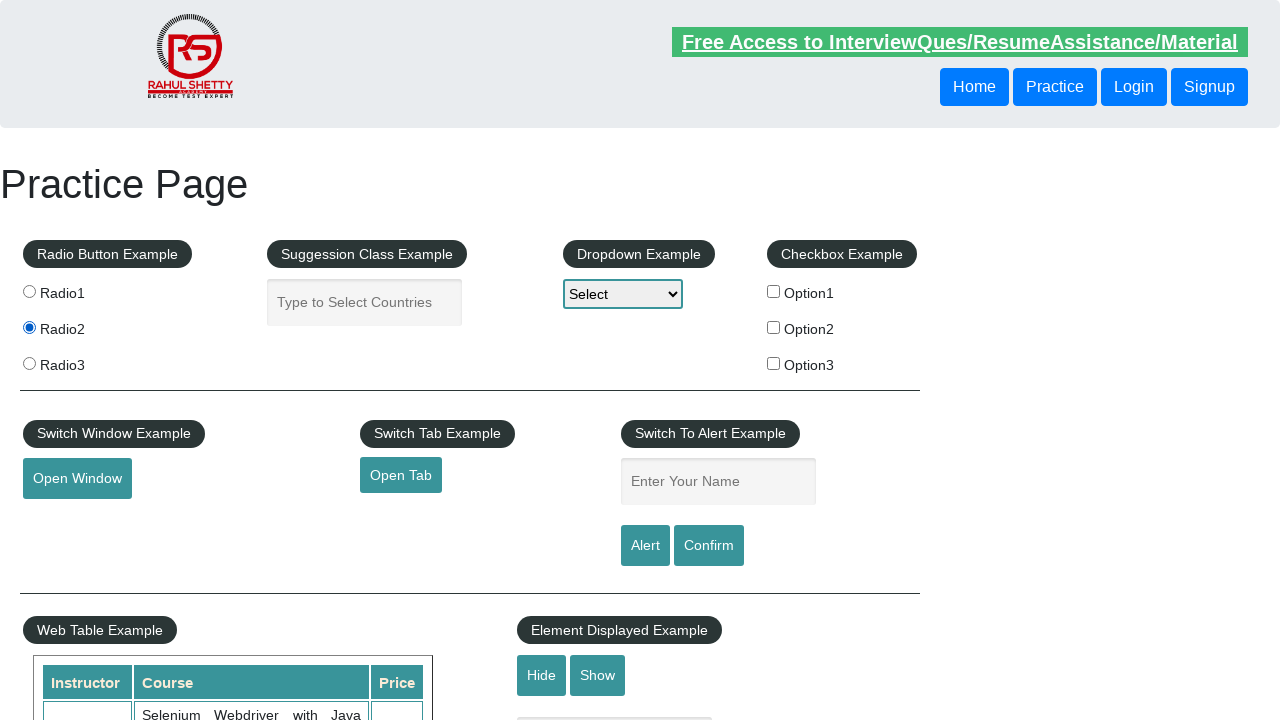